Tests dynamic dropdown selection functionality by selecting origin and destination stations from dependent dropdowns

Starting URL: https://rahulshettyacademy.com/dropdownsPractise/

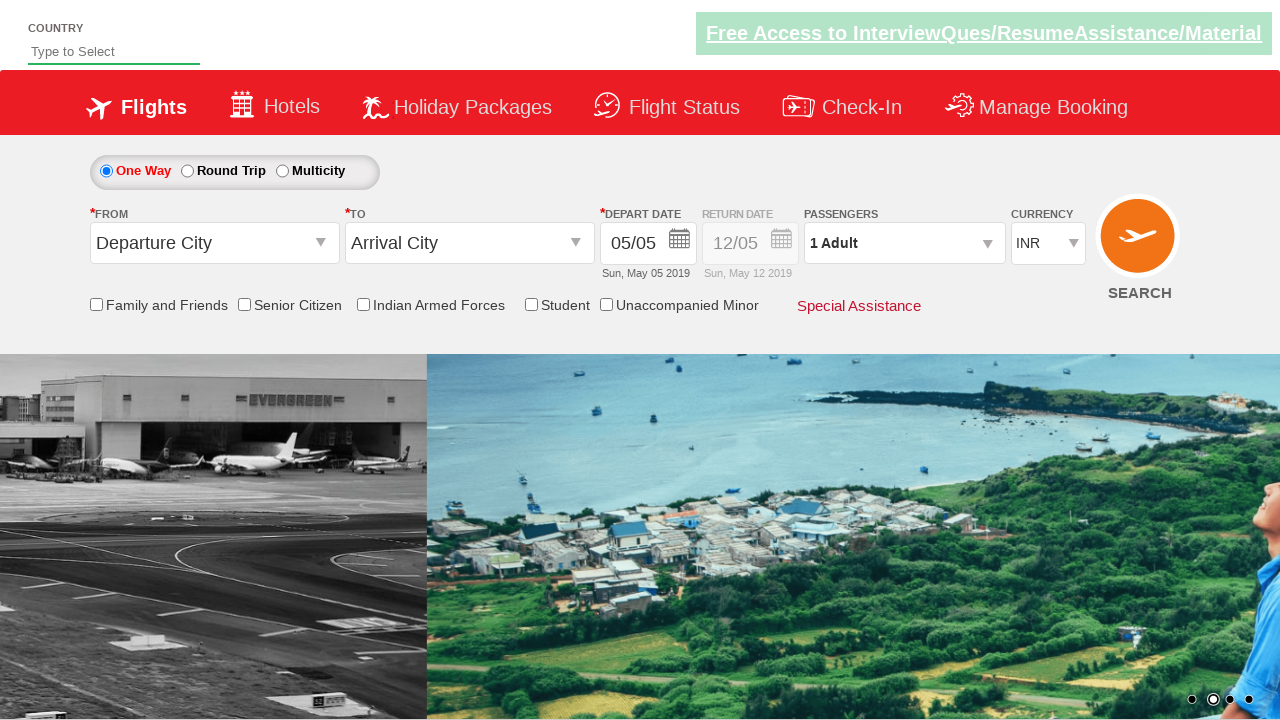

Clicked origin station dropdown at (214, 243) on #ctl00_mainContent_ddl_originStation1_CTXT
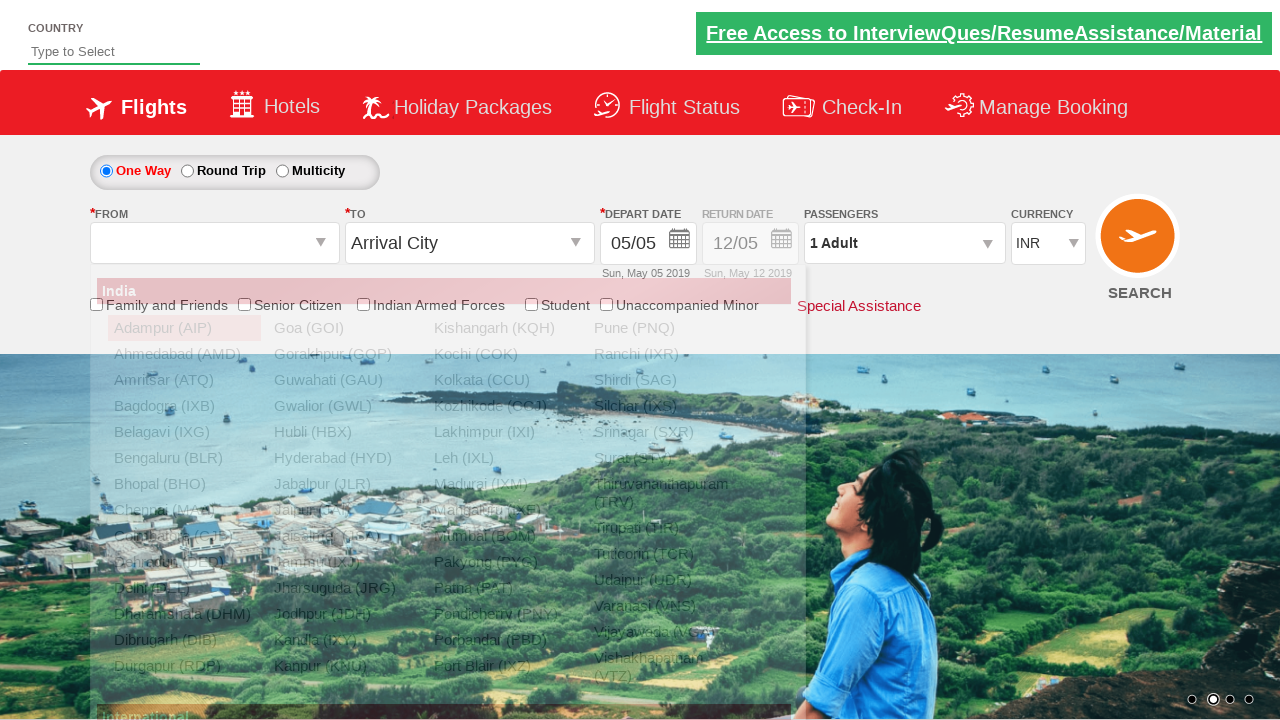

Selected IXG as origin station at (184, 432) on a[value='IXG']
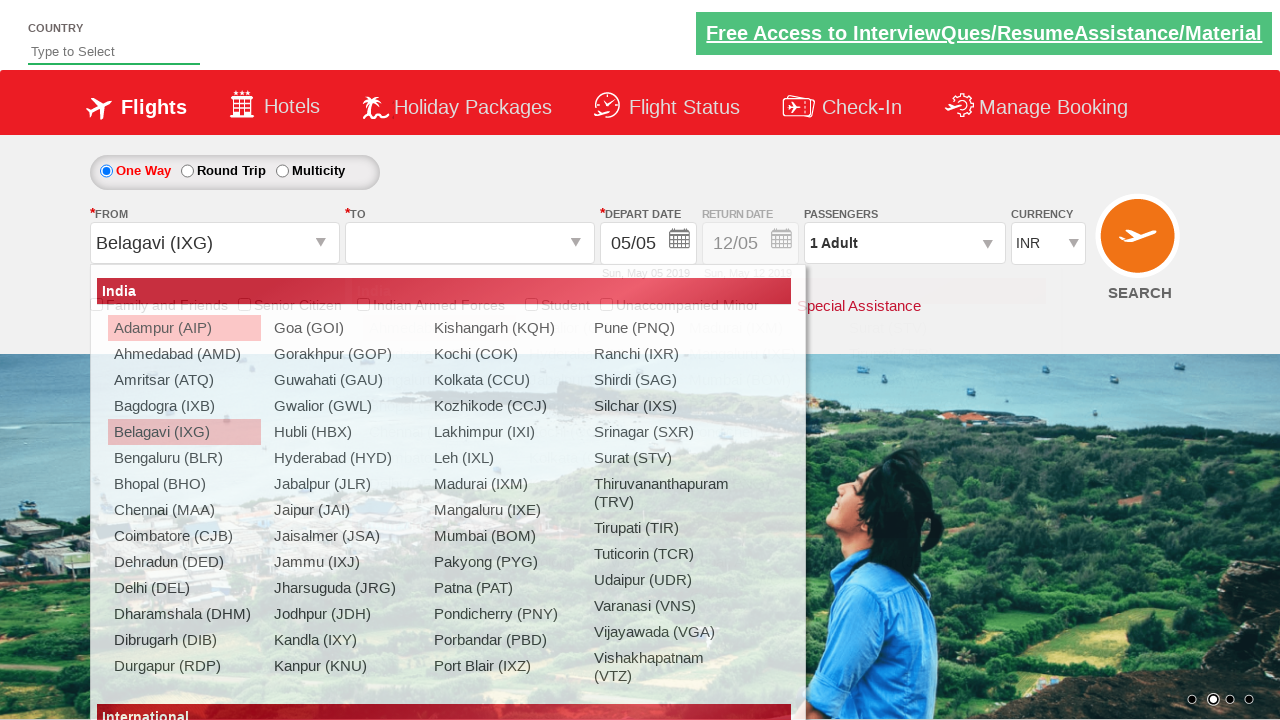

Waited for destination dropdown to update
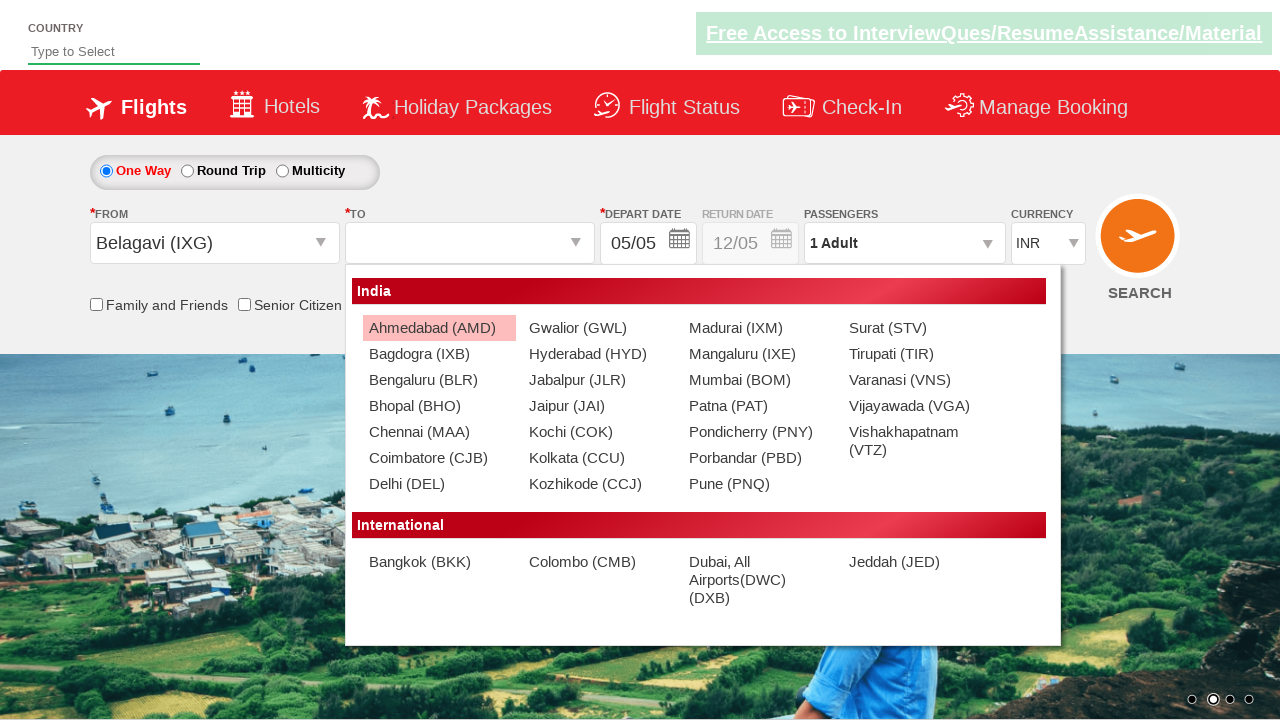

Selected BHO as destination station at (439, 406) on div#ctl00_mainContent_ddl_destinationStation1_CTNR a[value='BHO']
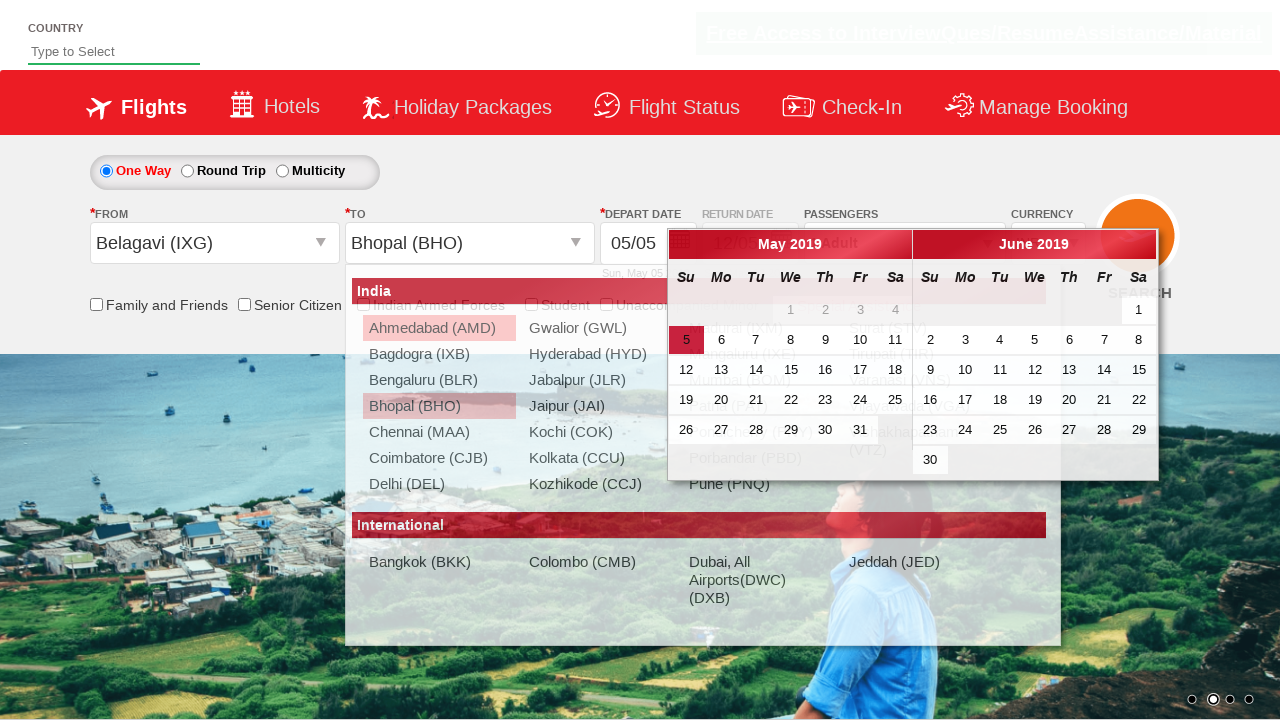

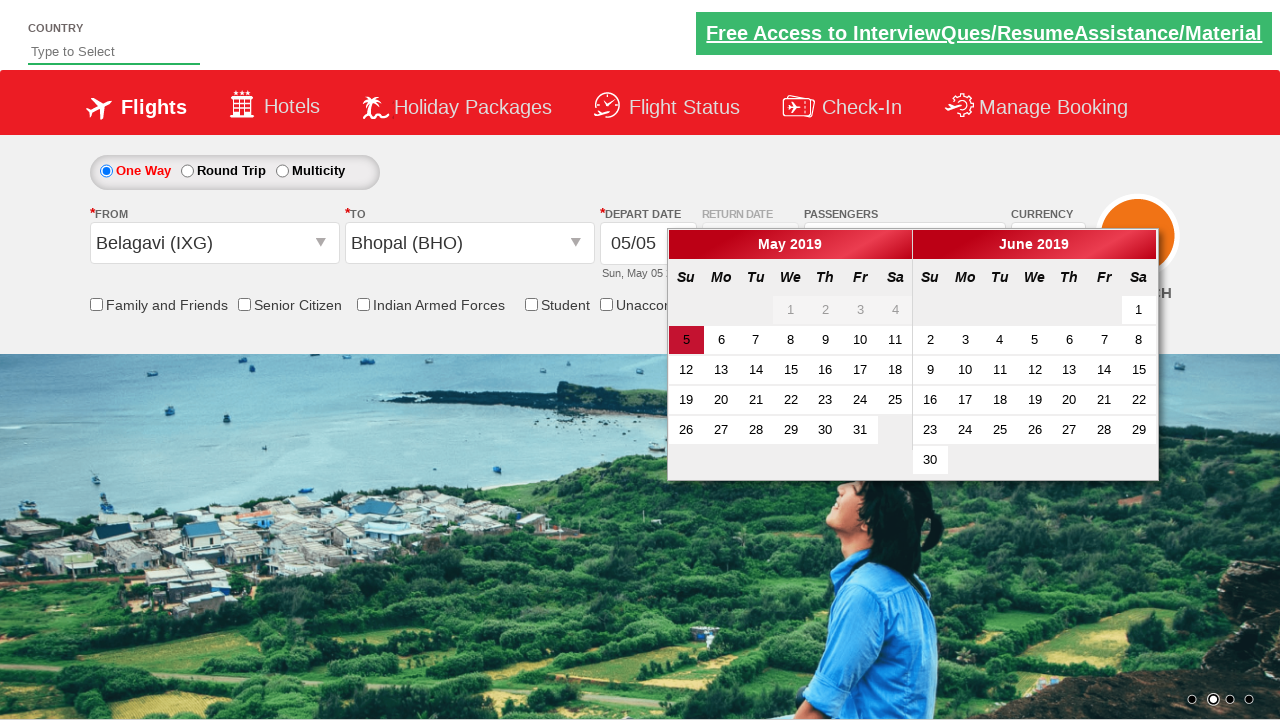